Tests the add to cart and delete from cart functionality on demoblaze.com by clicking a product, adding it to cart, navigating to the cart, and deleting the item.

Starting URL: https://demoblaze.com

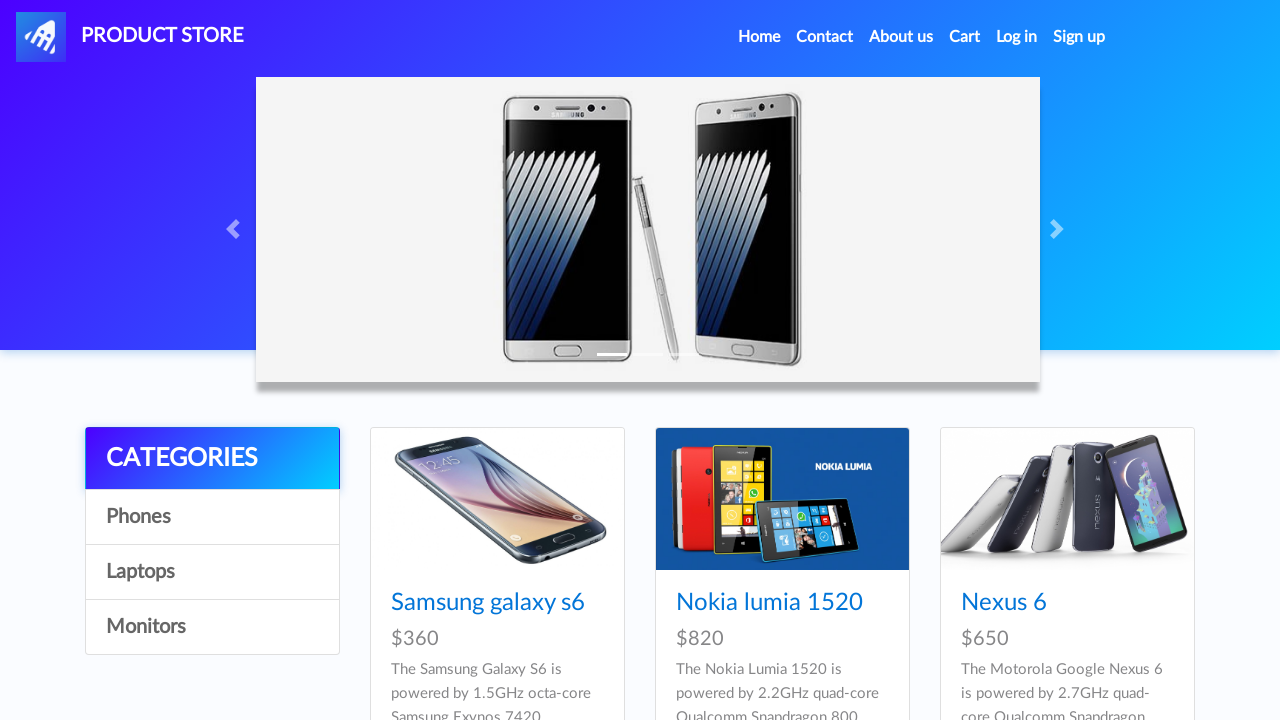

Waited for product cards to load on demoblaze homepage
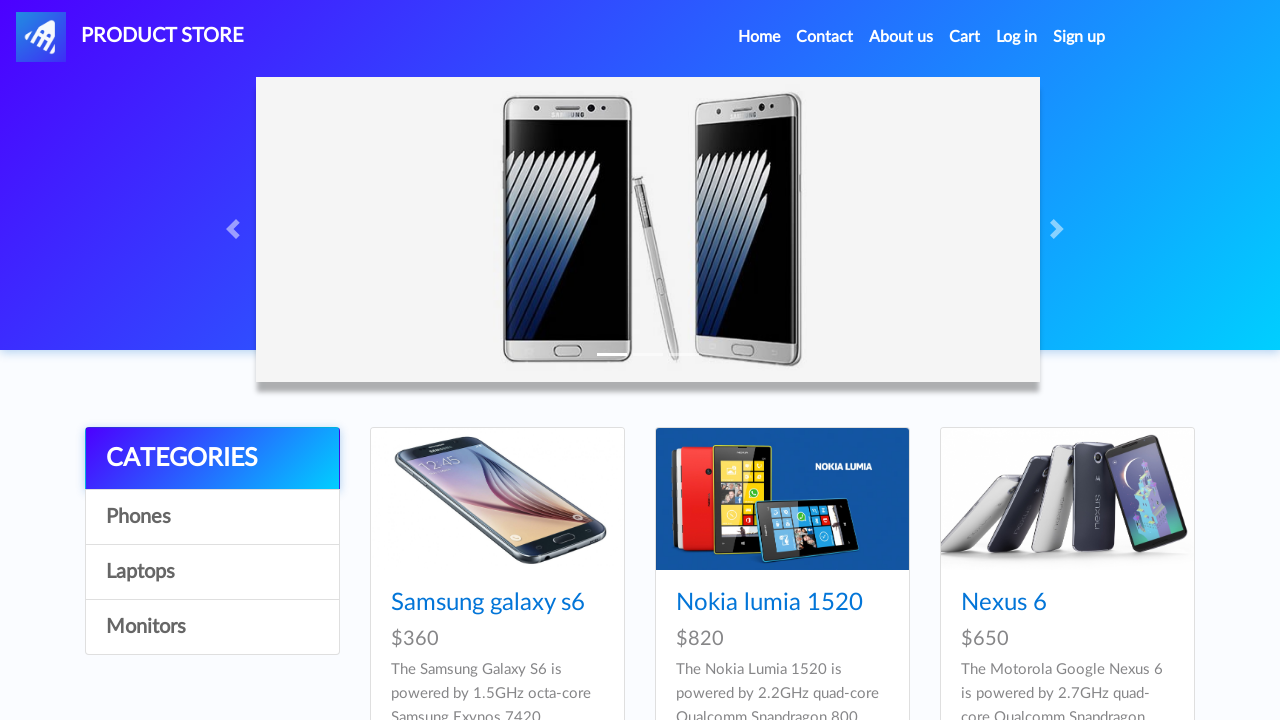

Clicked on the first product at (488, 603) on .card-title a >> nth=0
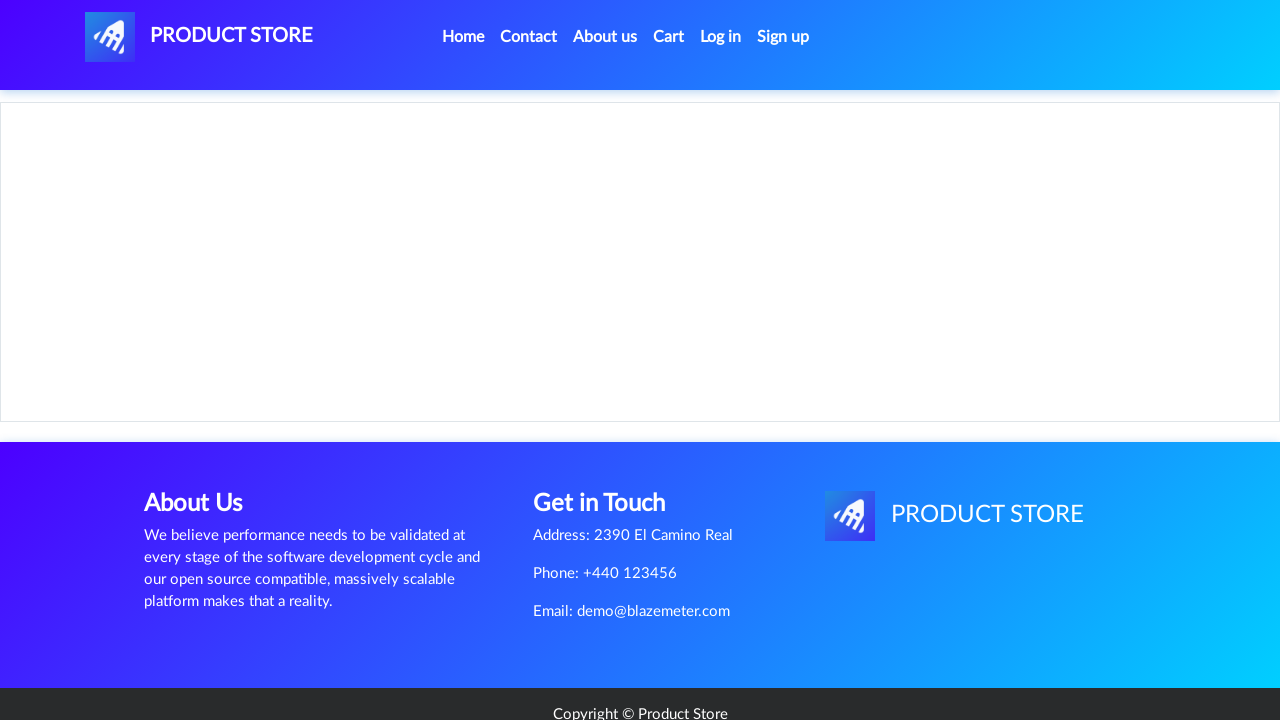

Waited for product details page to load with Add to Cart button
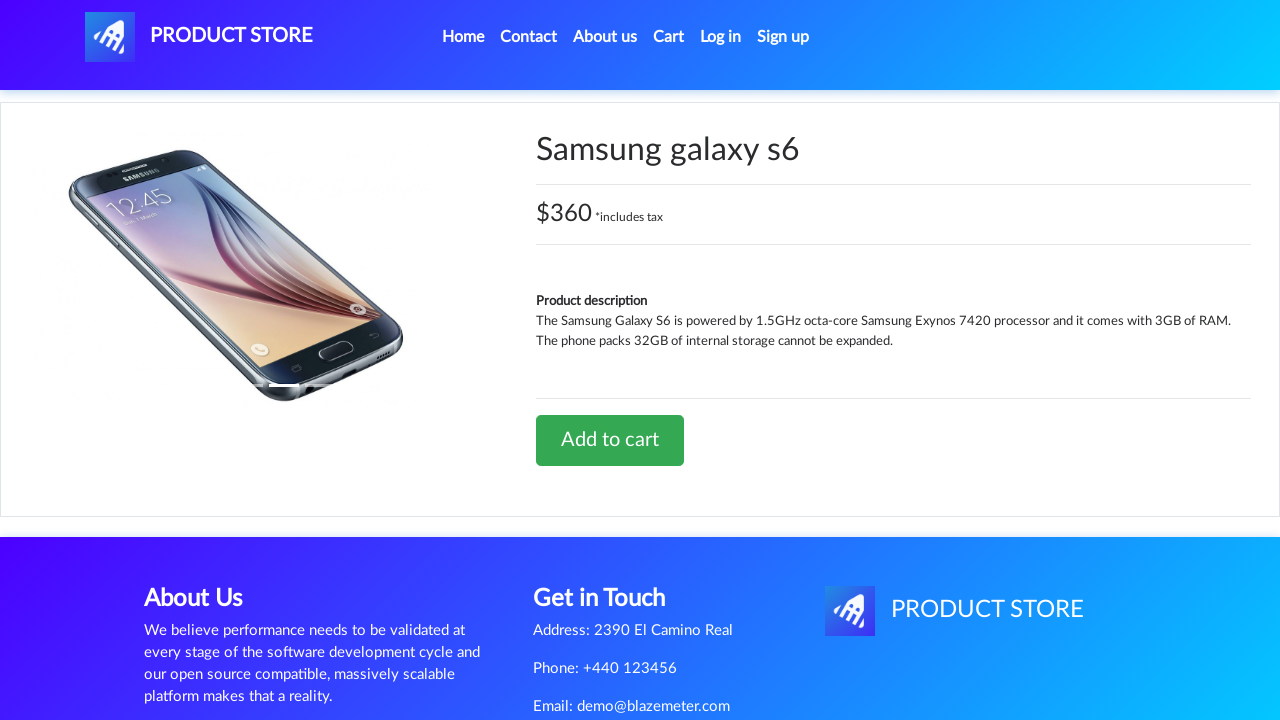

Clicked Add to Cart button at (610, 440) on .btn-success
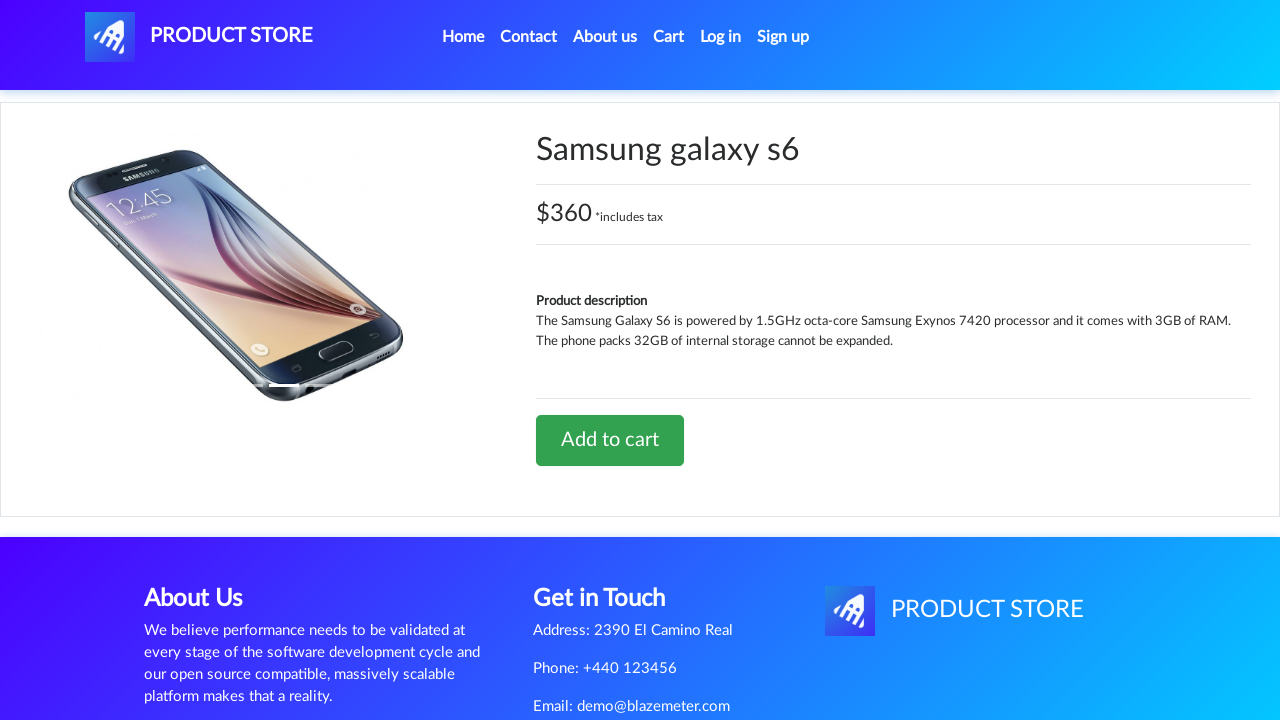

Accepted confirmation dialog after adding product to cart
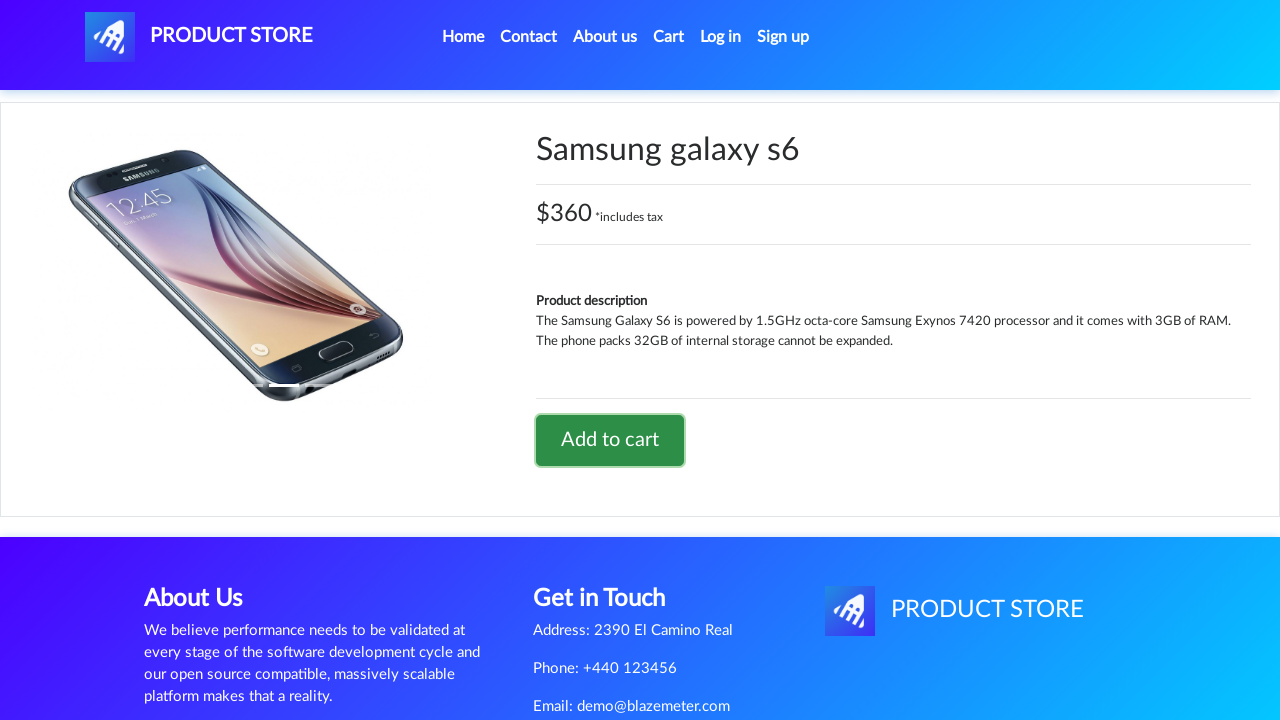

Waited 1 second for cart operation to complete
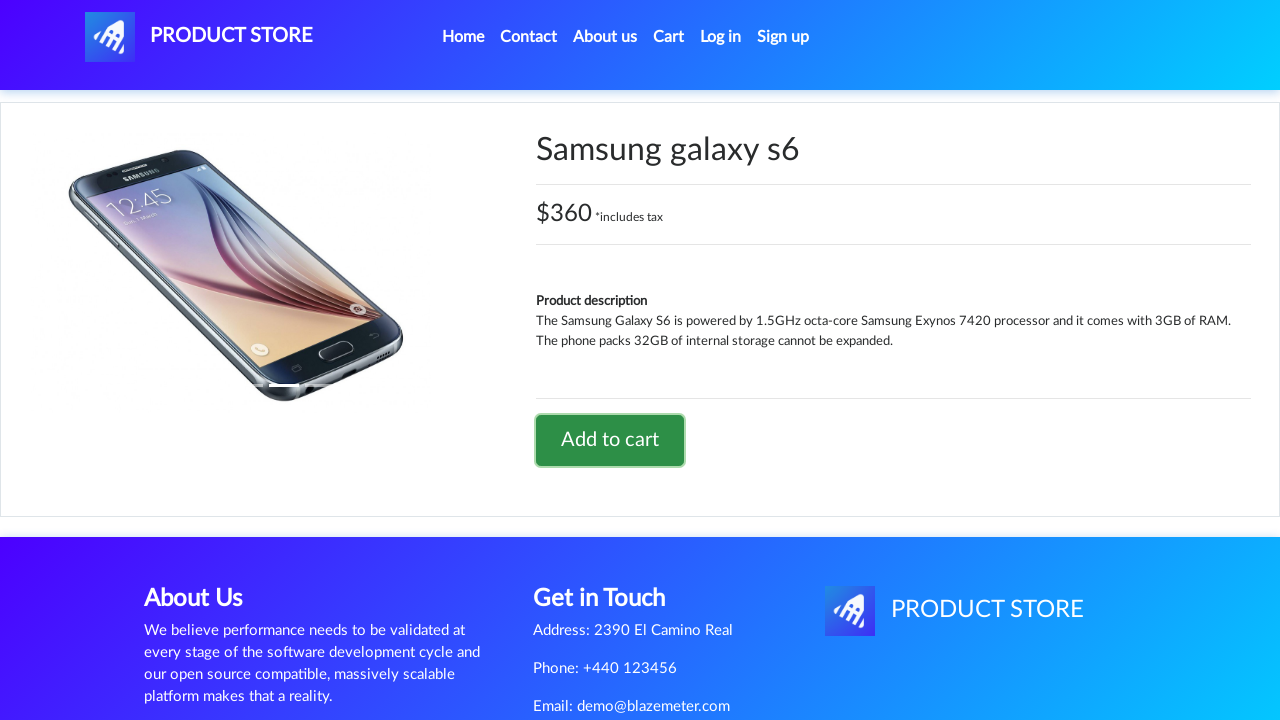

Clicked on Cart link in navigation at (669, 37) on #cartur
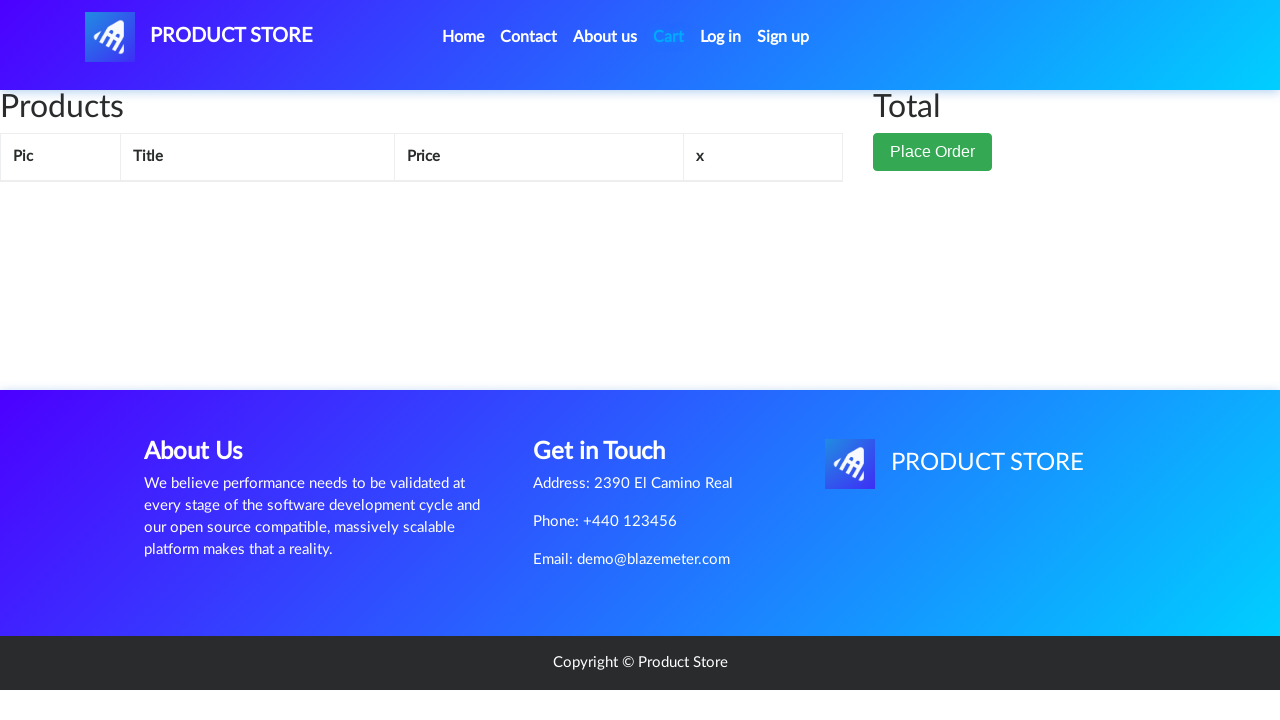

Waited for cart items table to load
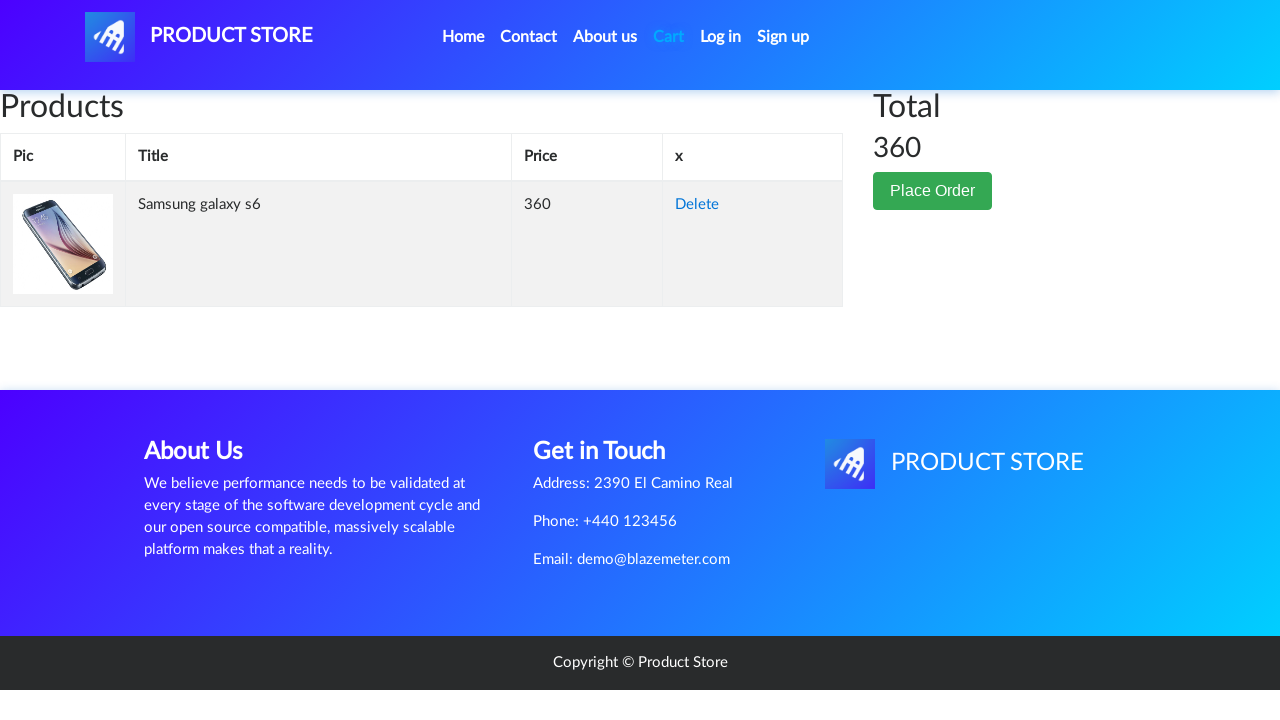

Waited 2 seconds for cart page to fully render
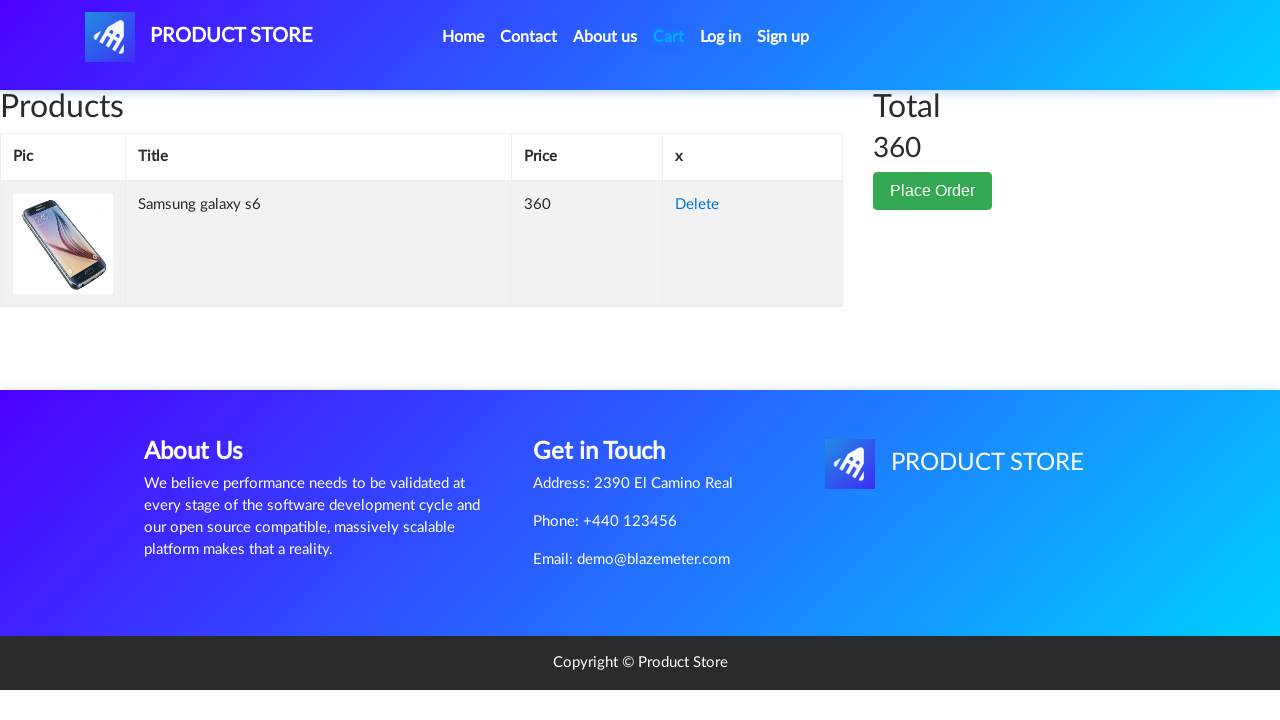

Clicked Delete button on the first cart item at (697, 205) on #tbodyid tr >> nth=0 >> text=Delete
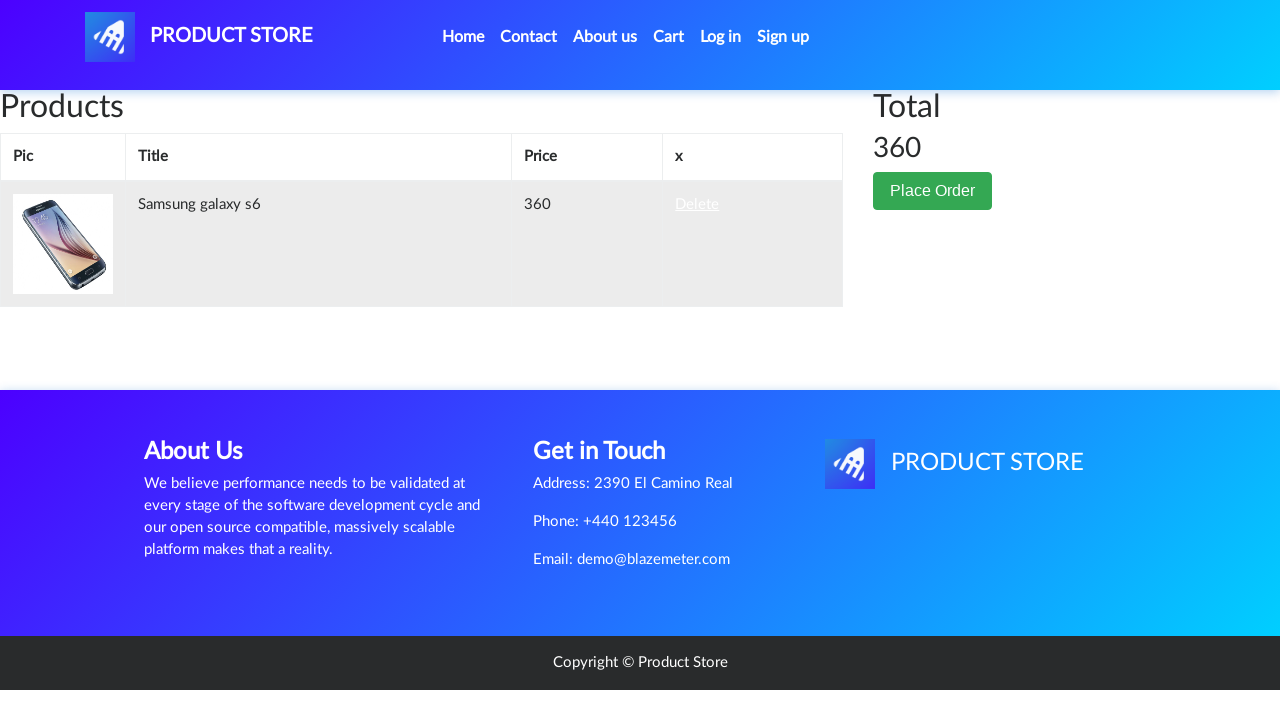

Waited 2 seconds for item deletion to complete
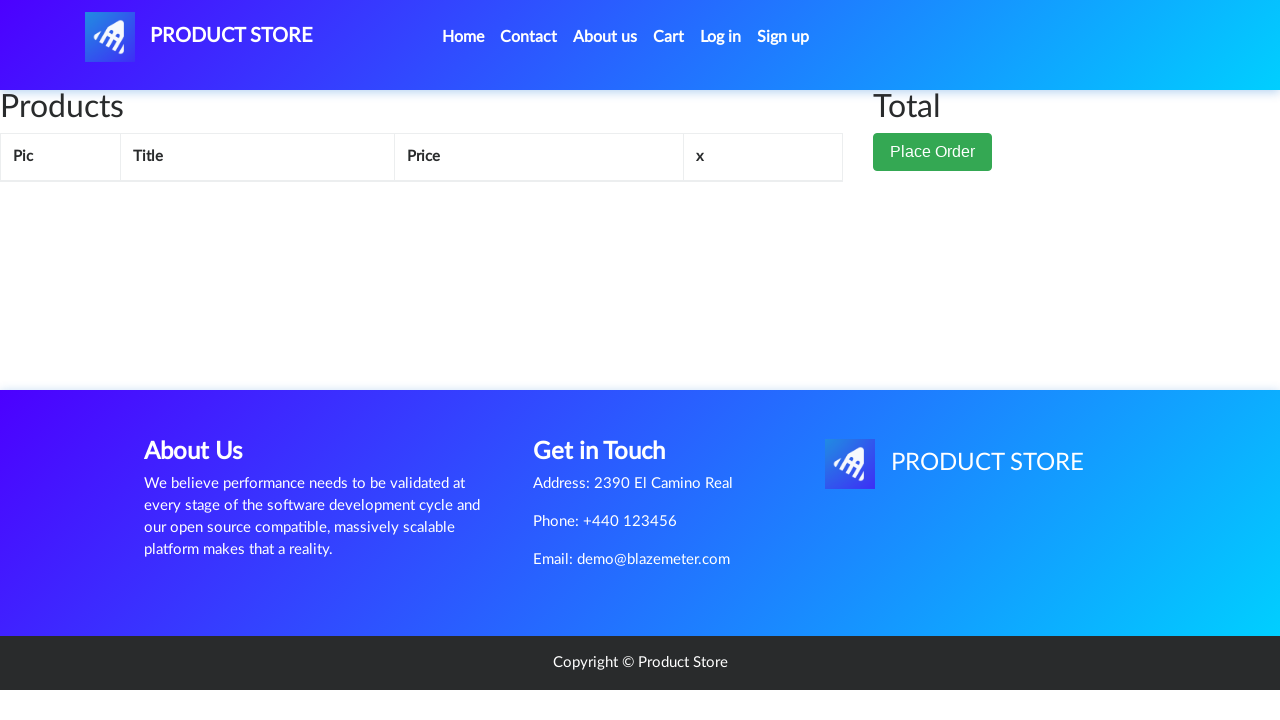

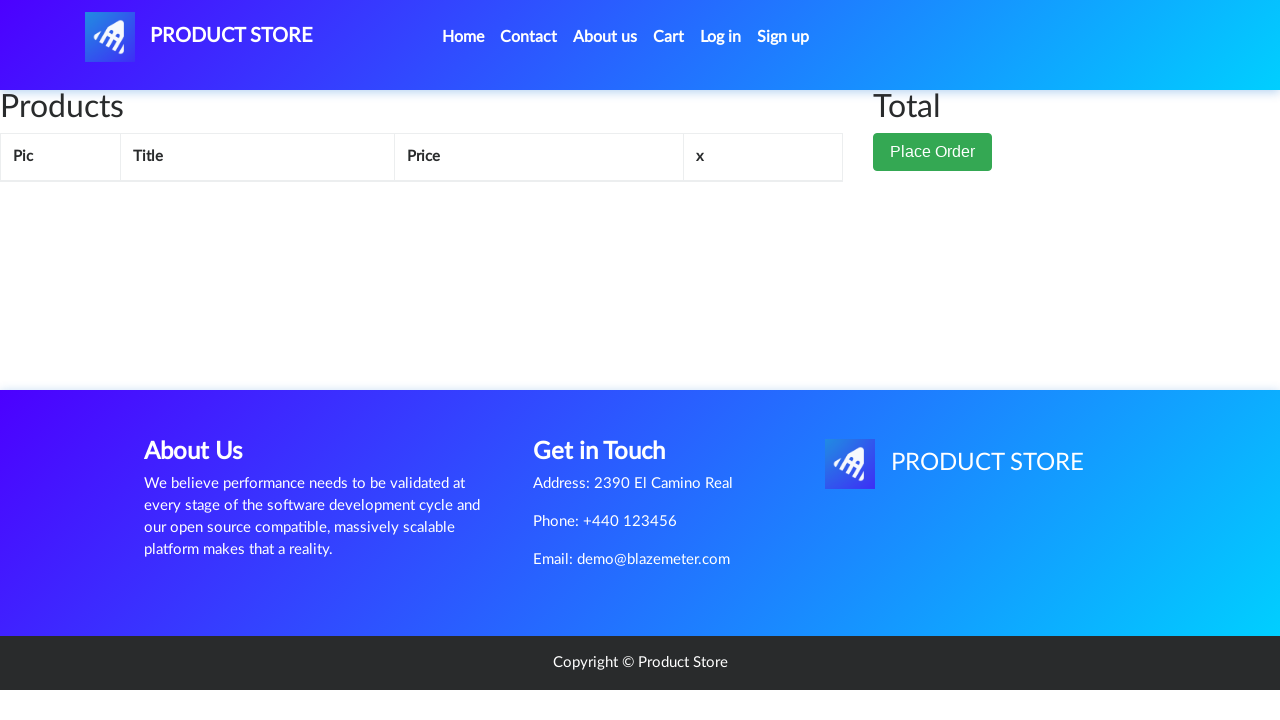